Gets the tag name of an email input element on the page

Starting URL: https://www.selenium.dev/selenium/web/inputs.html

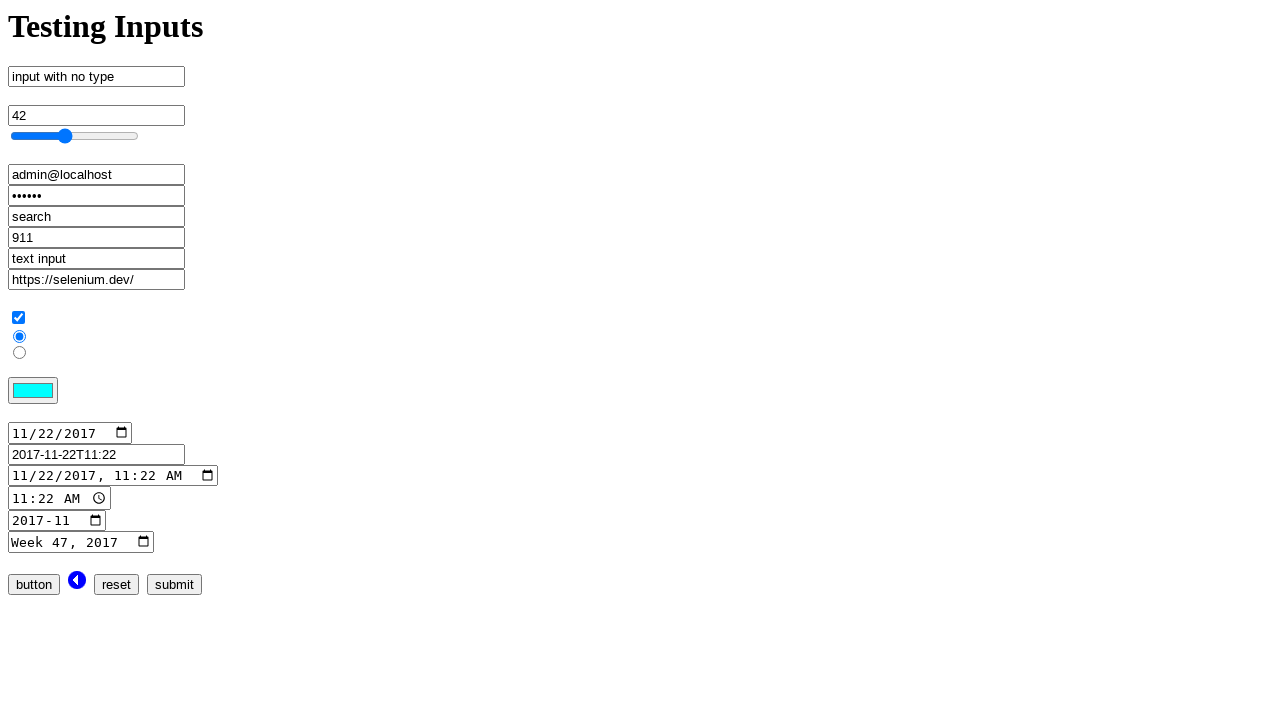

Located email input element
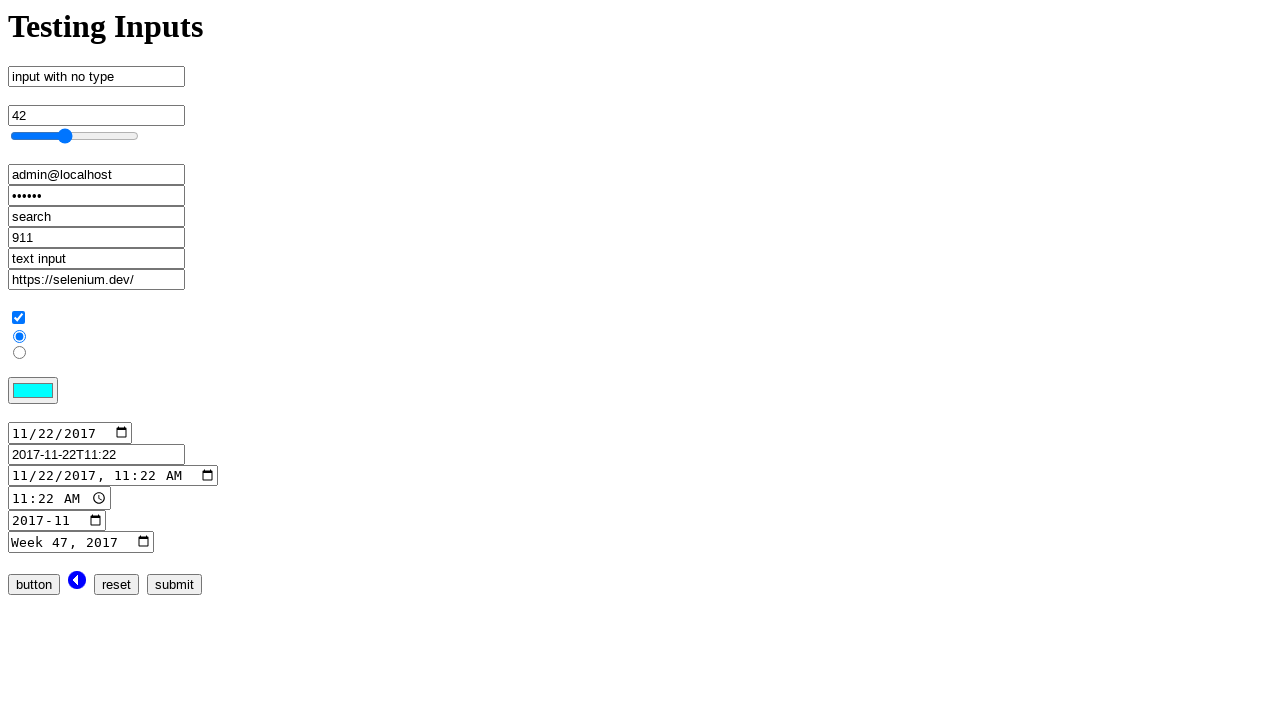

Evaluated tag name of email input element
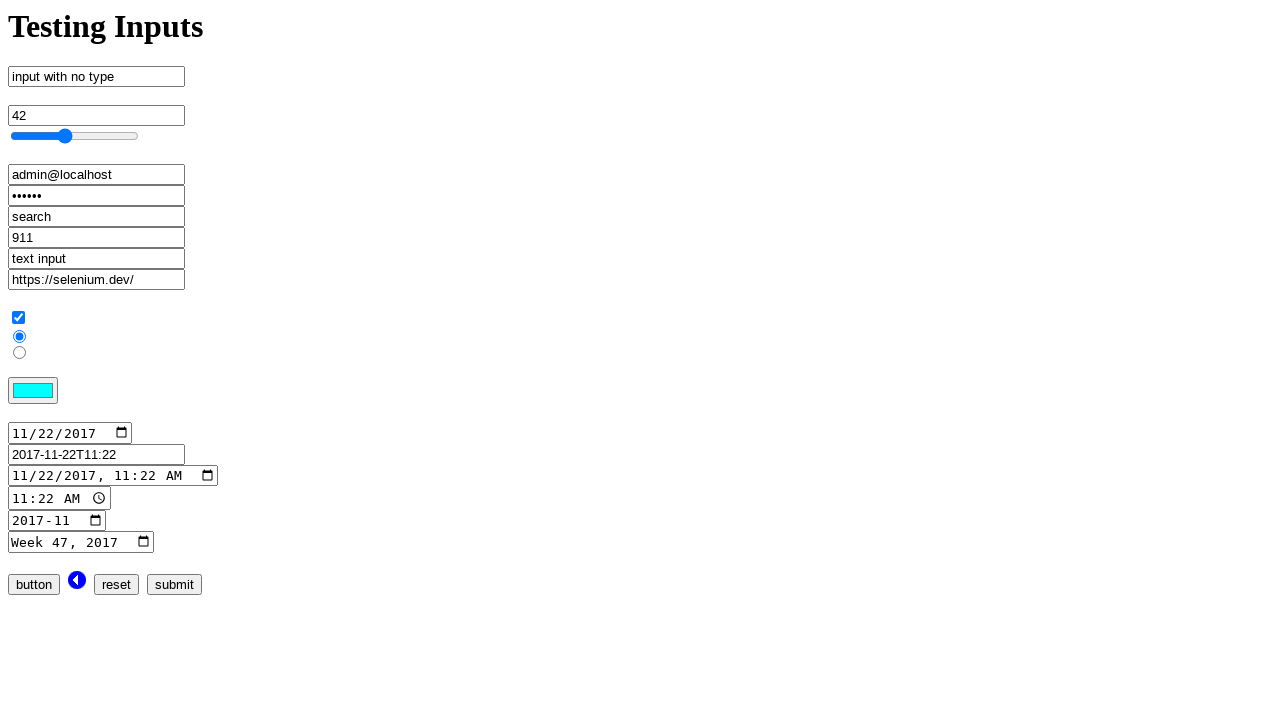

Printed tag name result
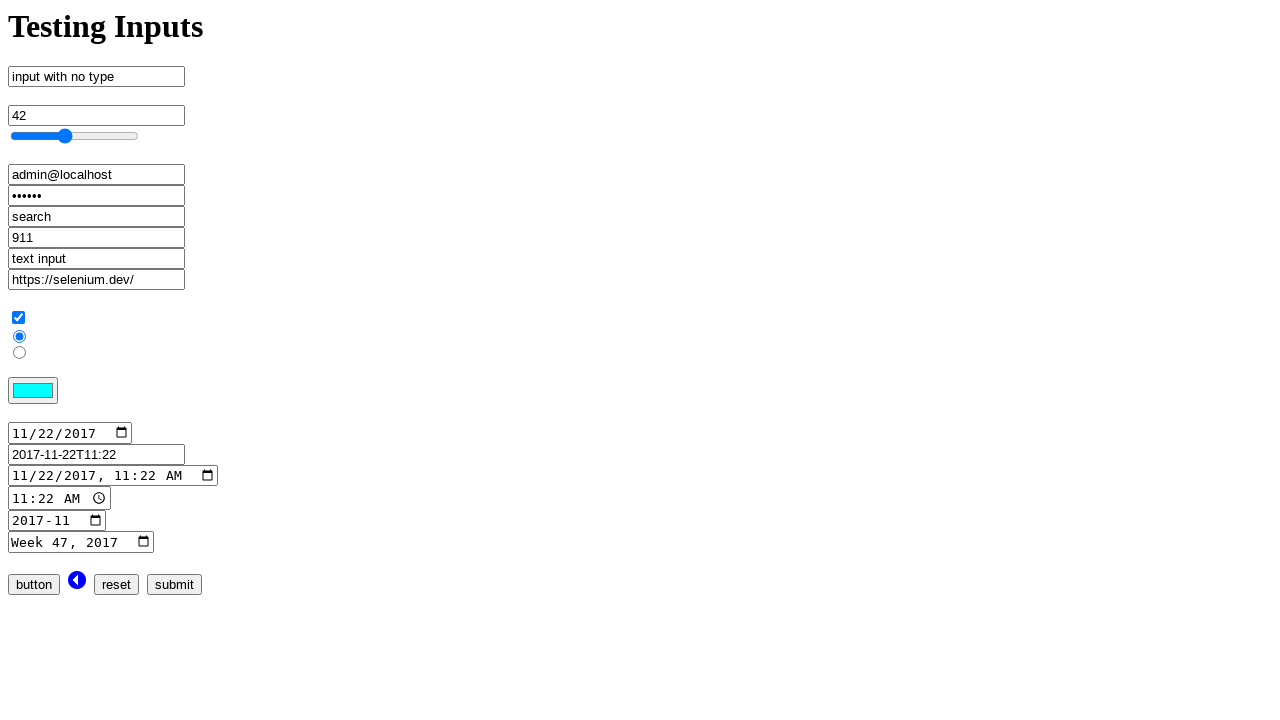

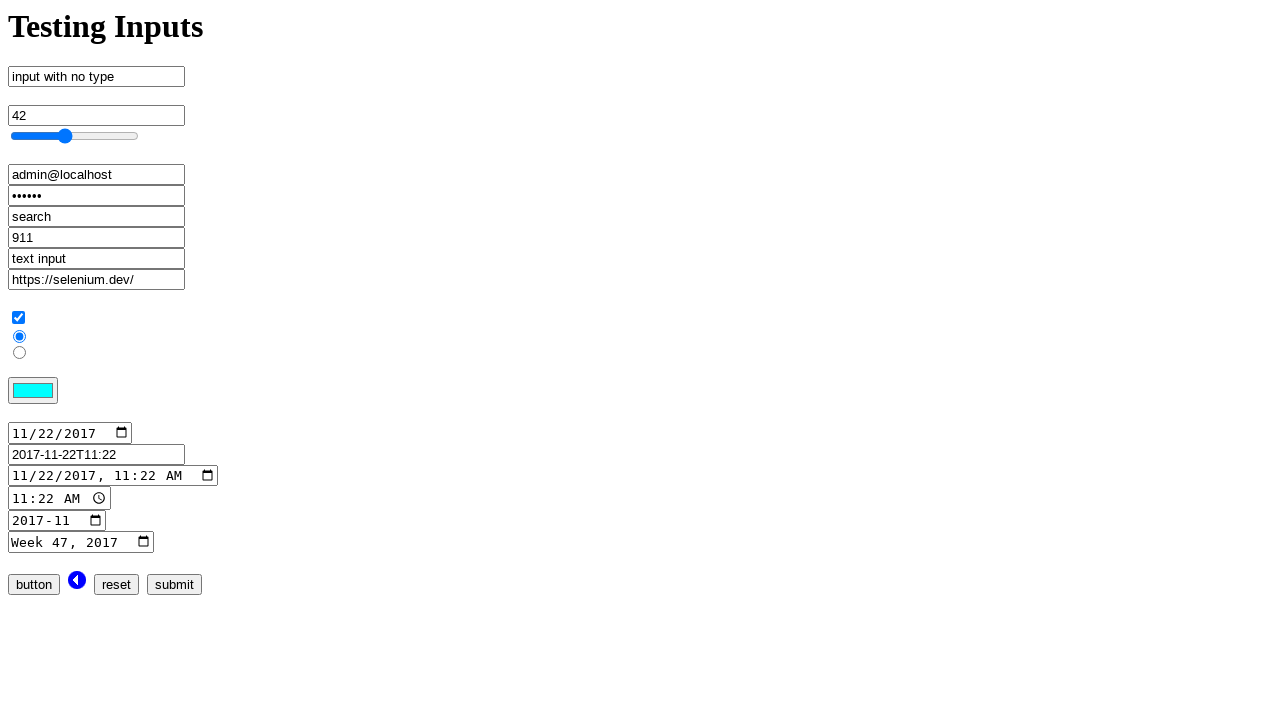